Tests window handling functionality by opening a new window, switching between parent and child windows, and verifying content in each window

Starting URL: https://the-internet.herokuapp.com/

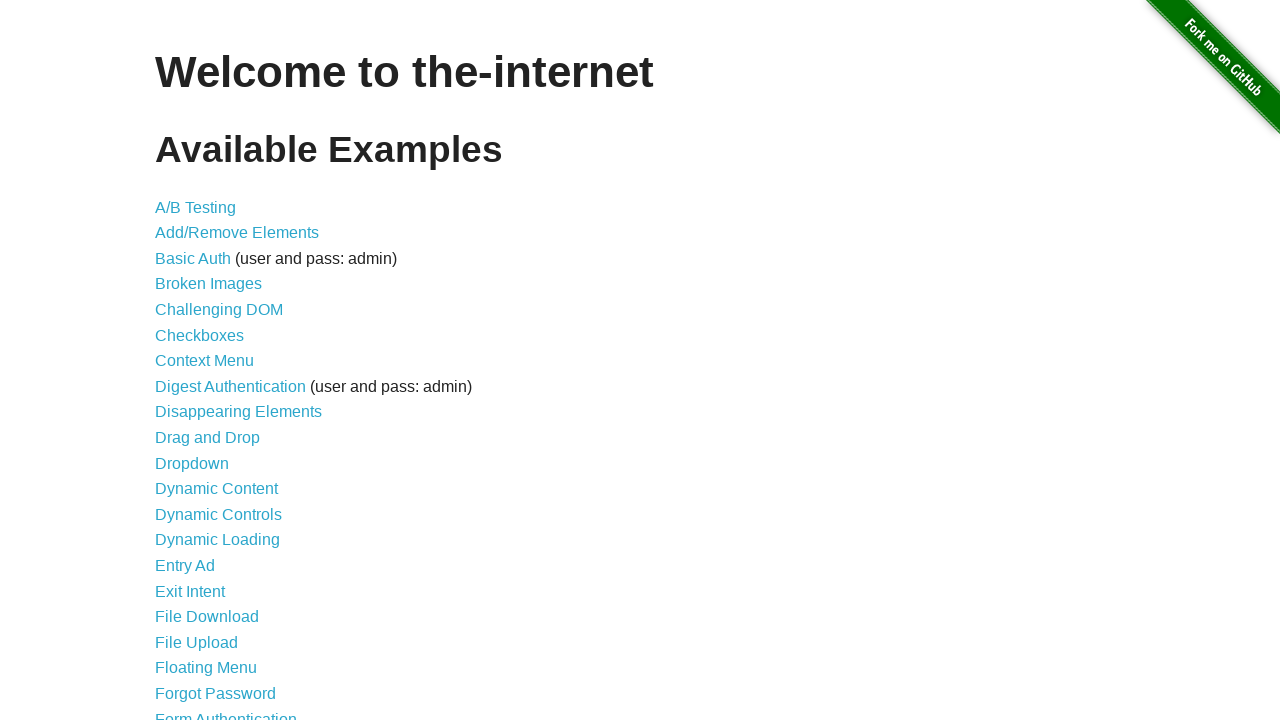

Clicked on the Windows link to navigate to window handling test page at (218, 369) on a[href='/windows']
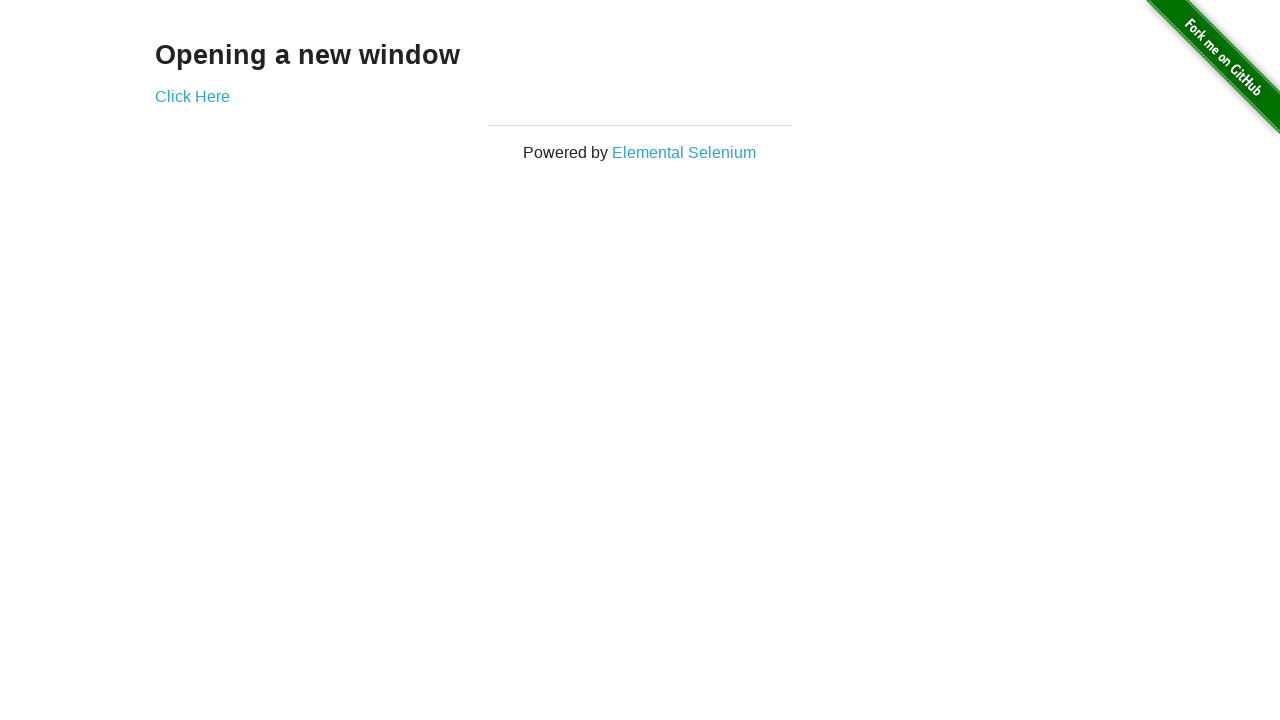

Clicked link to open a new window at (192, 96) on a[href='/windows/new']
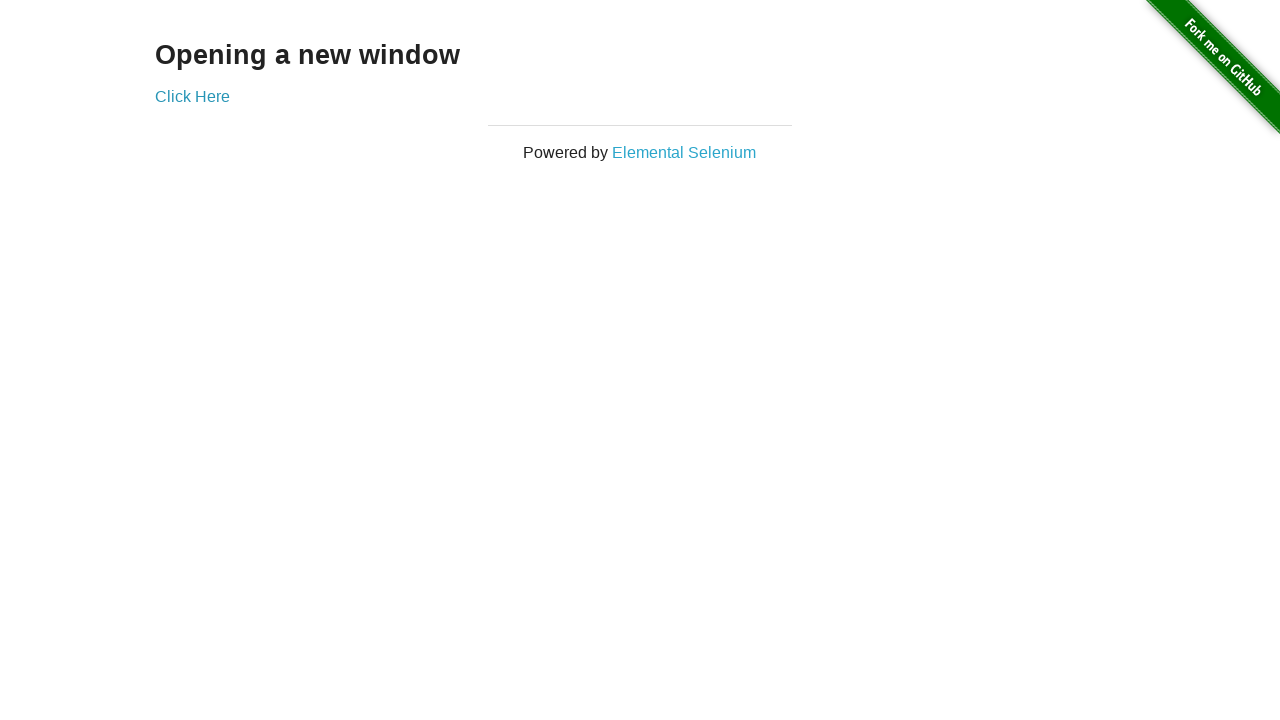

New window opened and captured
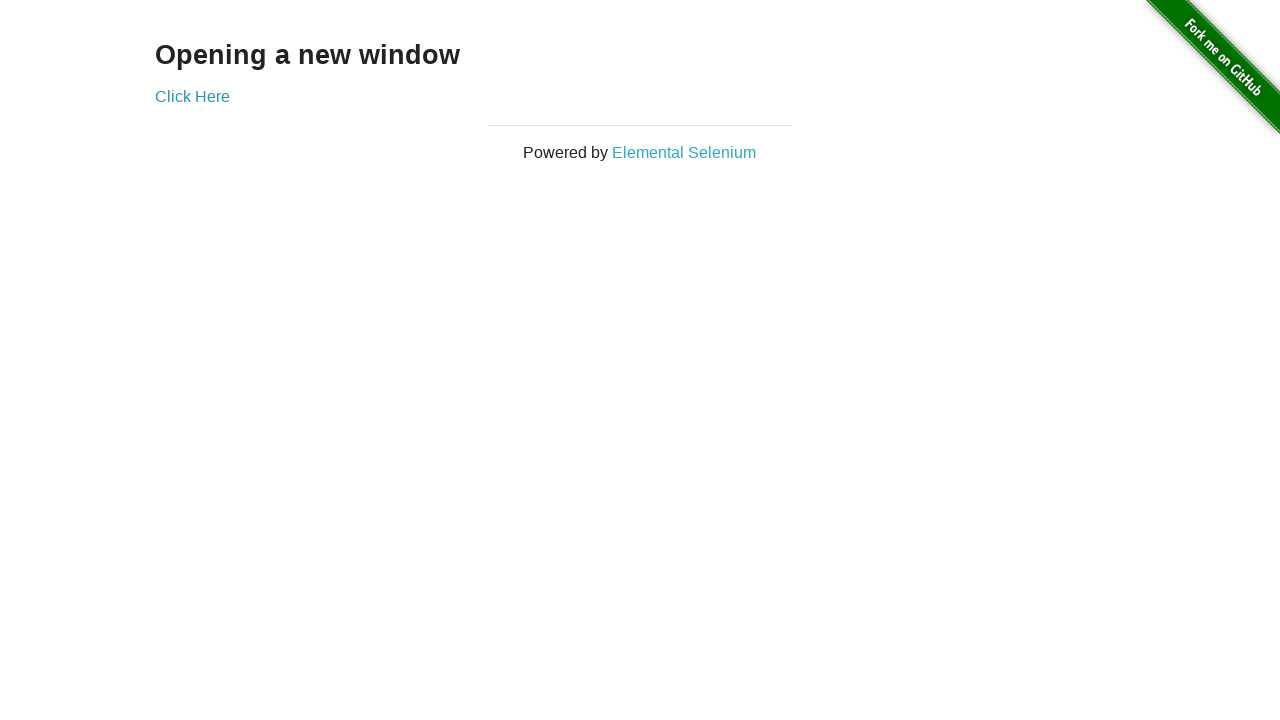

New window page fully loaded
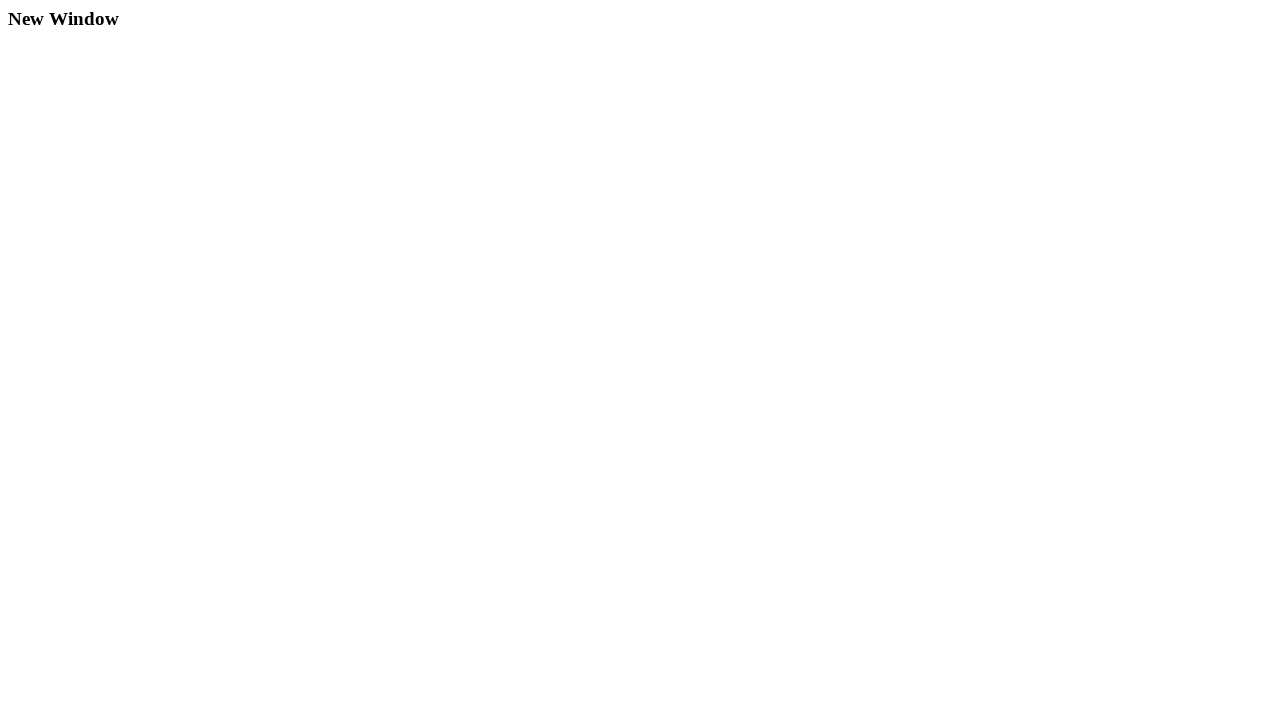

Retrieved text content from new window: 
  New Window

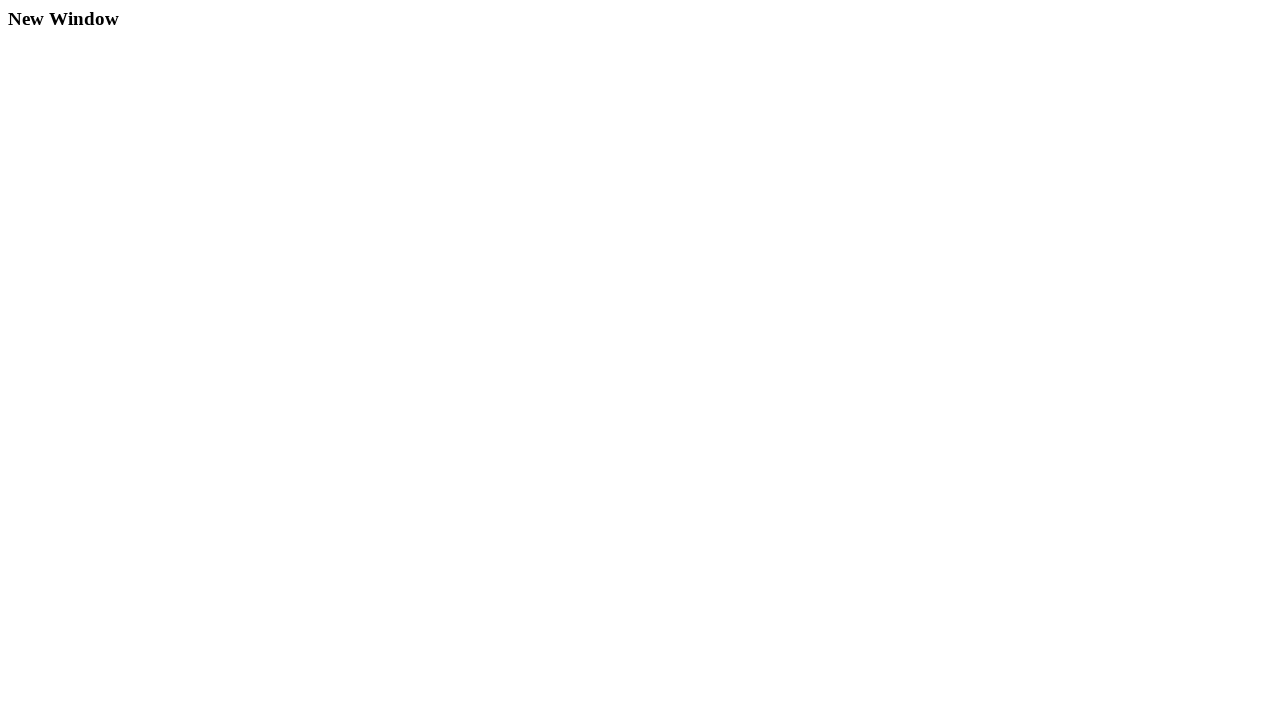

Retrieved text content from original window: Opening a new window
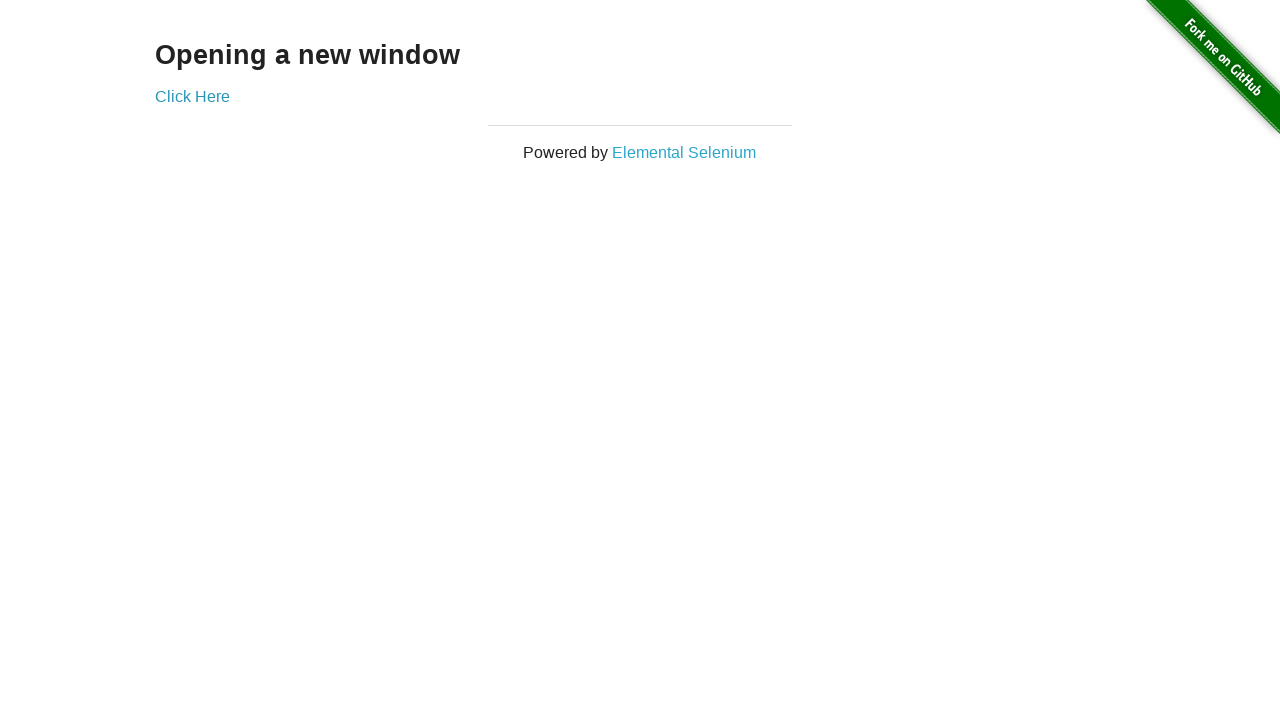

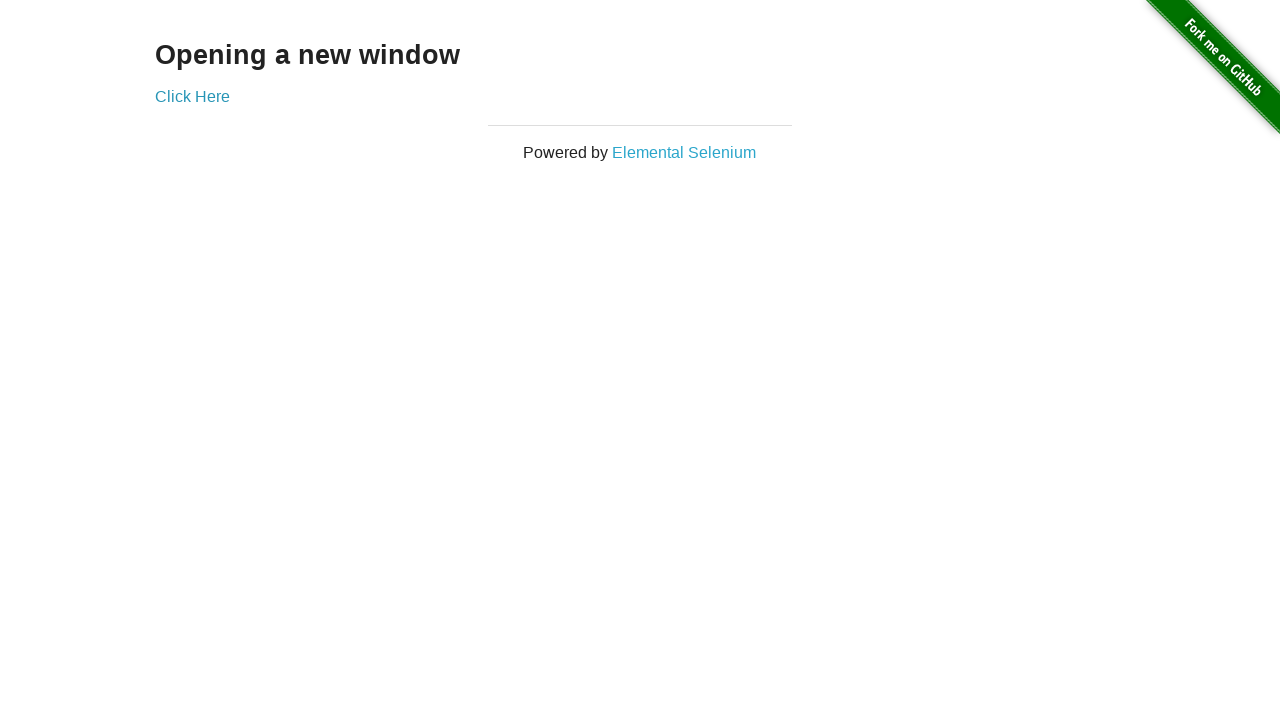